Waits for a specific price to appear, clicks a booking button, solves a mathematical calculation, and submits the answer

Starting URL: http://suninjuly.github.io/explicit_wait2.html

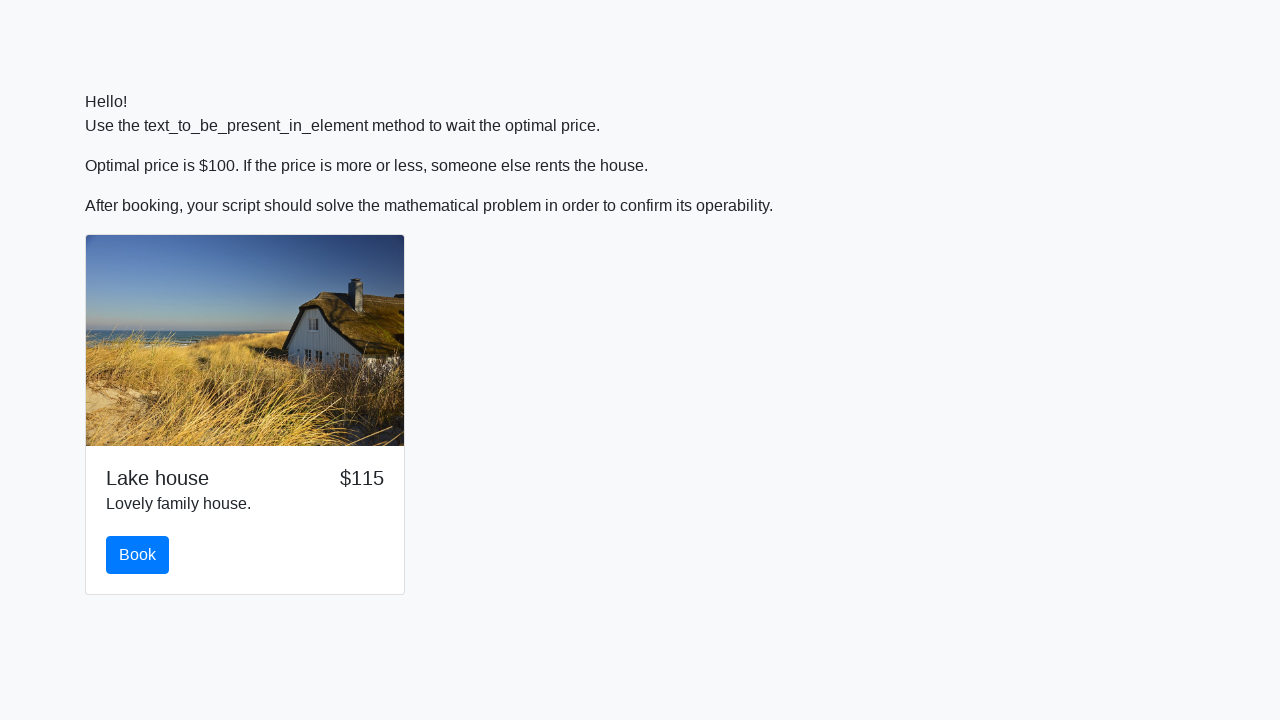

Waited for price to display $100
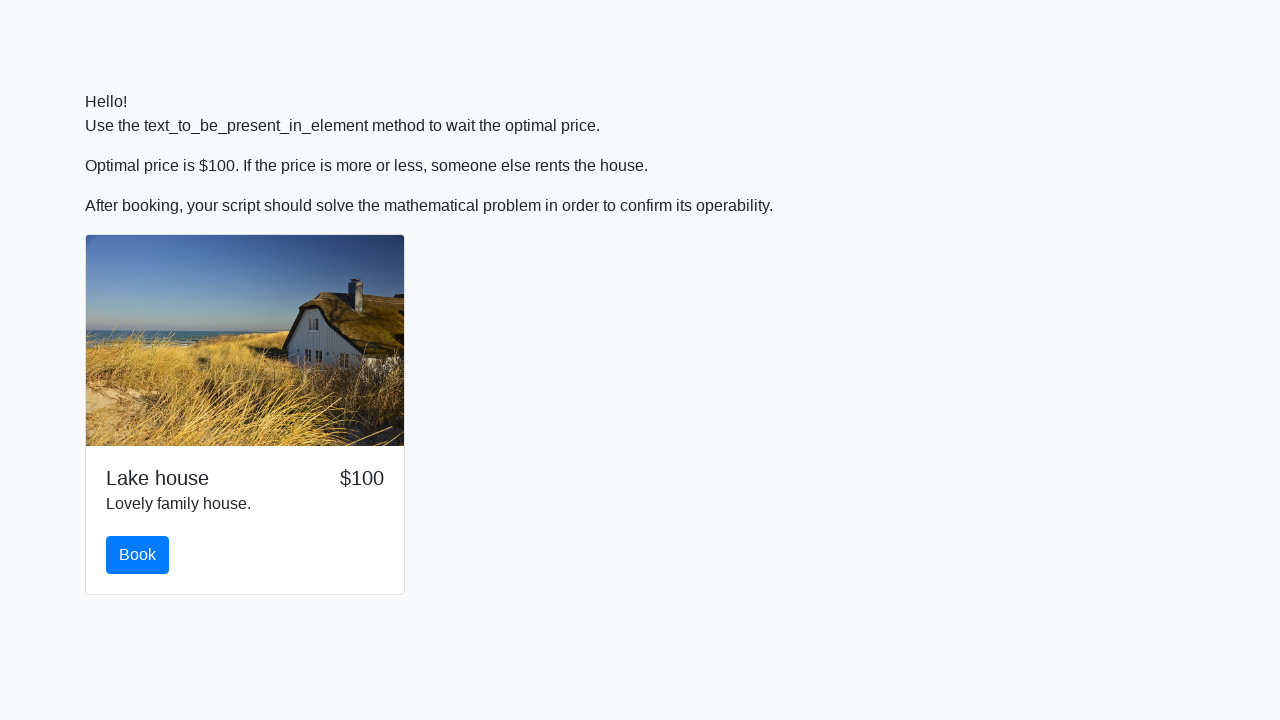

Clicked the book button at (138, 555) on #book
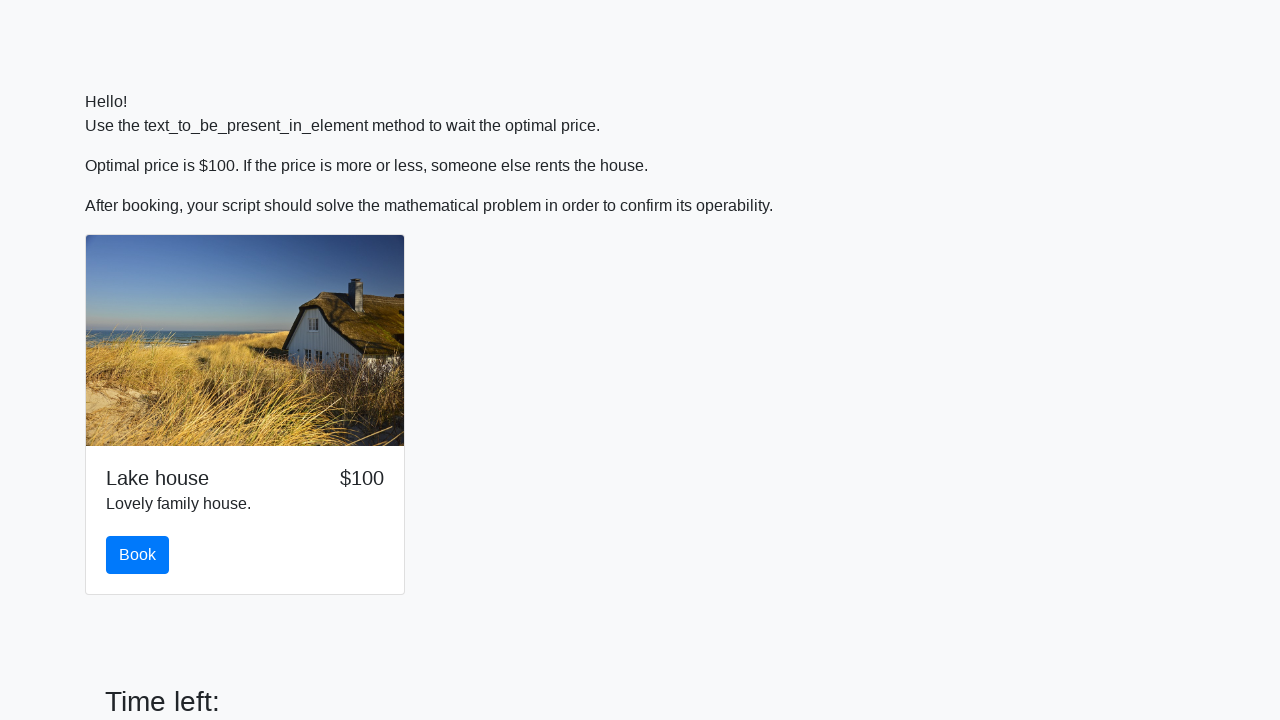

Retrieved value for calculation: 395
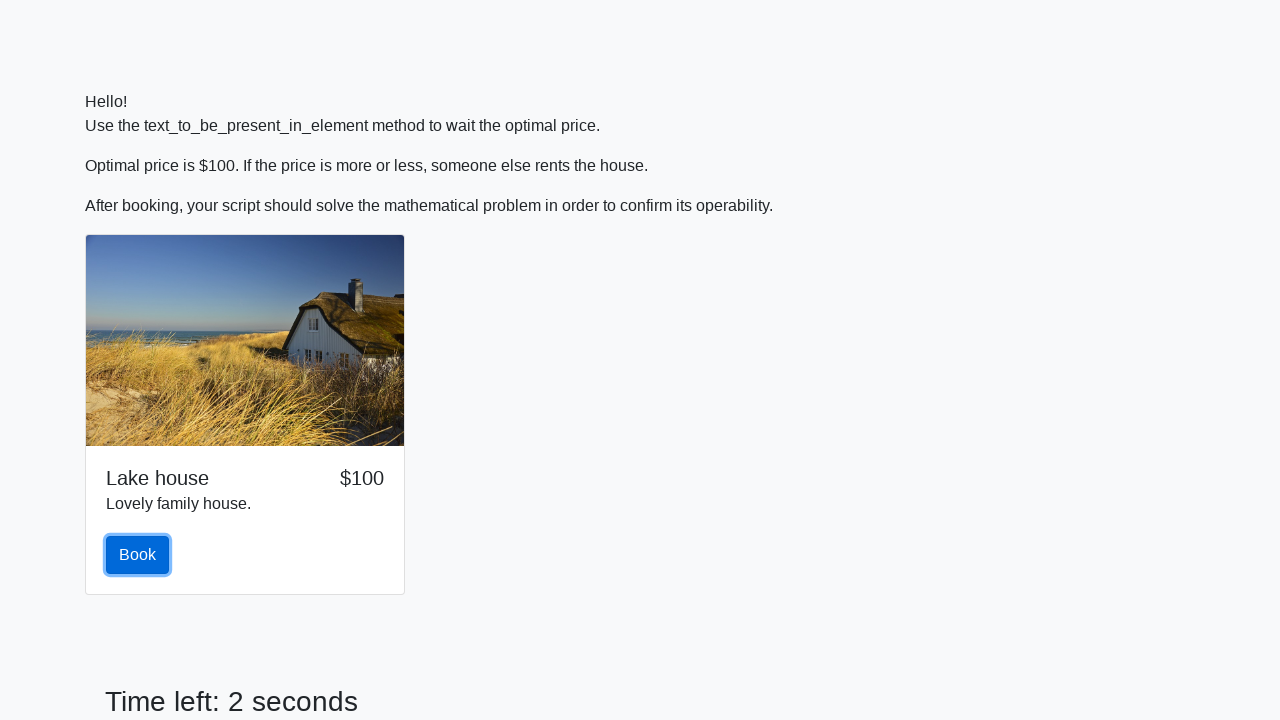

Converted value to integer: 395
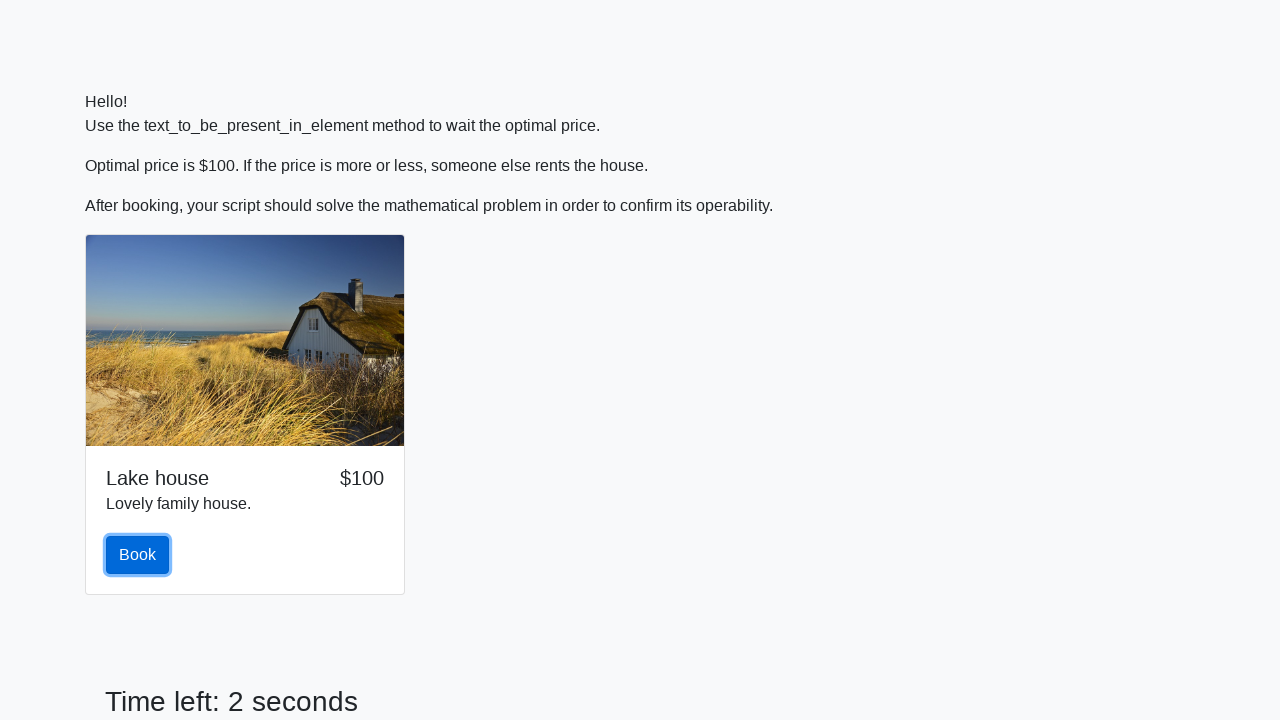

Calculated mathematical result: 2.190660488397559
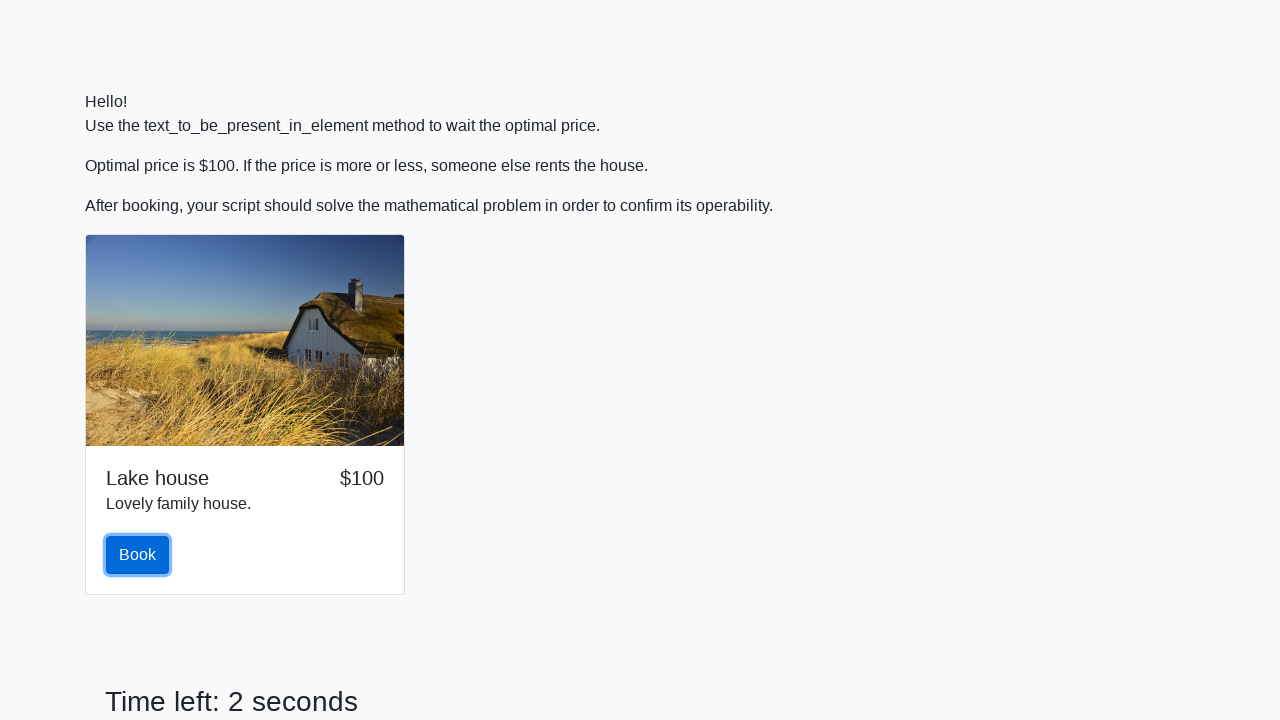

Filled answer field with calculated result on #answer
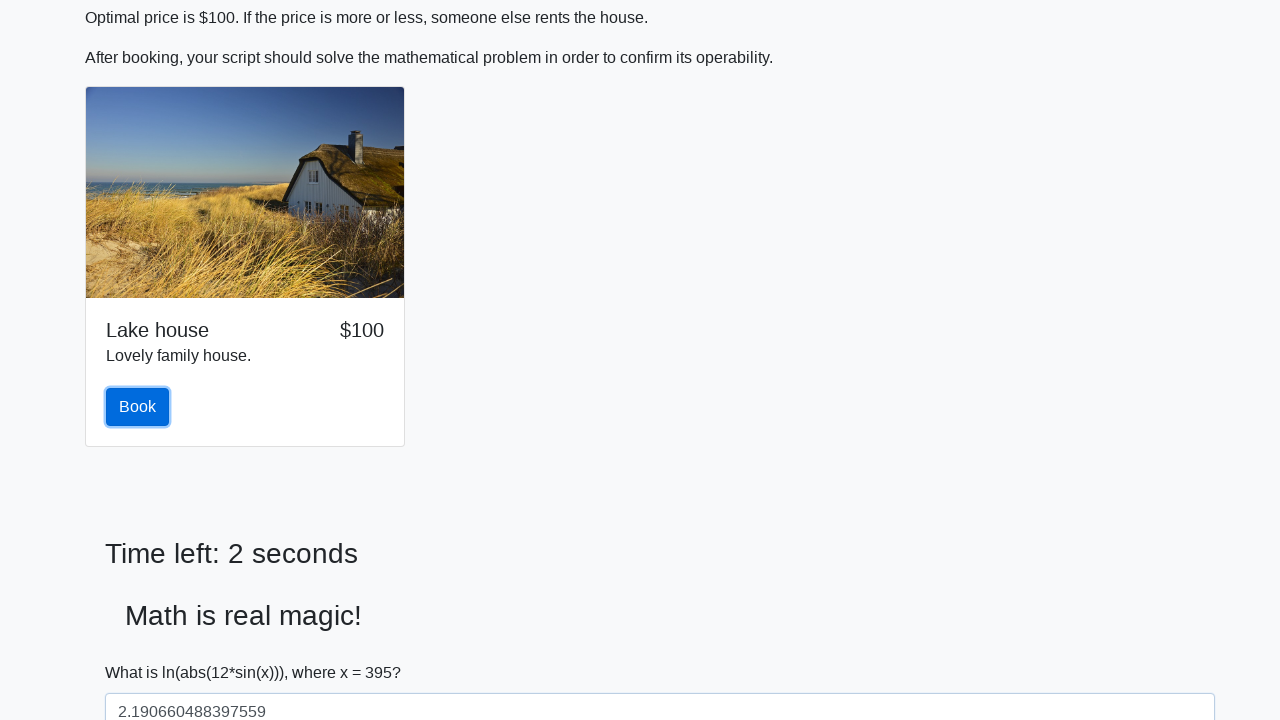

Clicked the solve button at (143, 651) on button#solve.btn
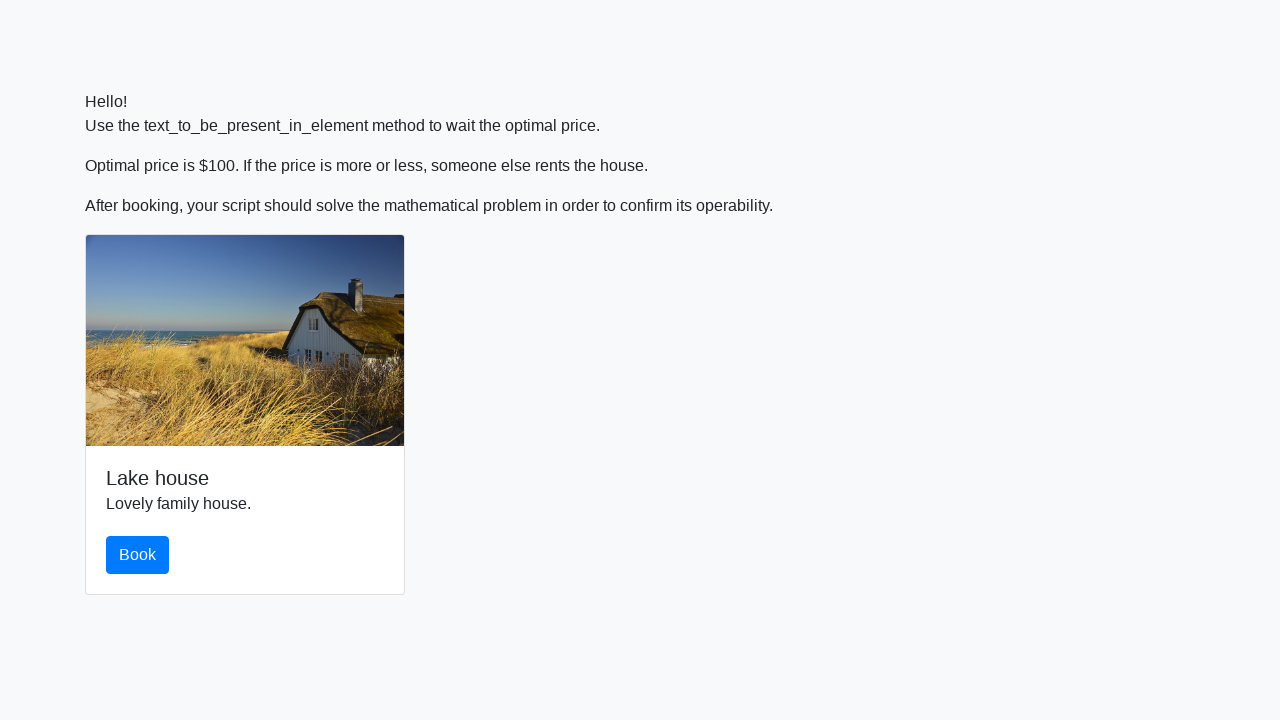

Alert dialog accepted
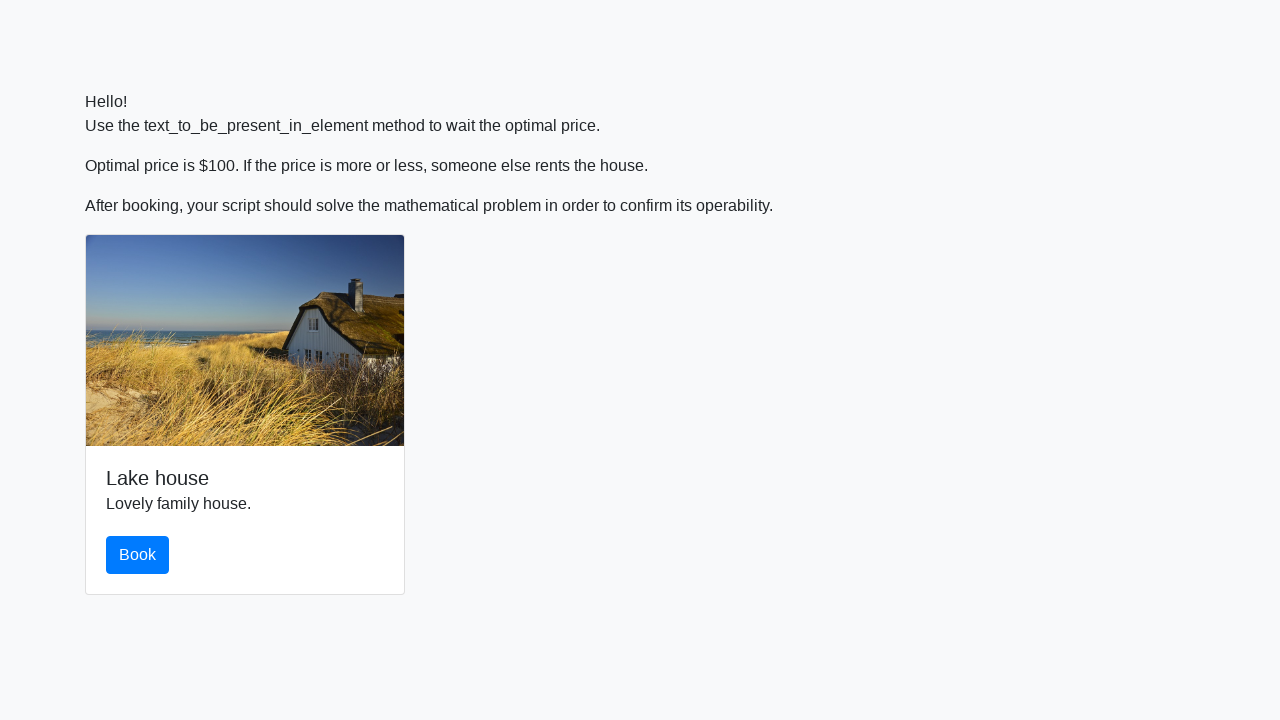

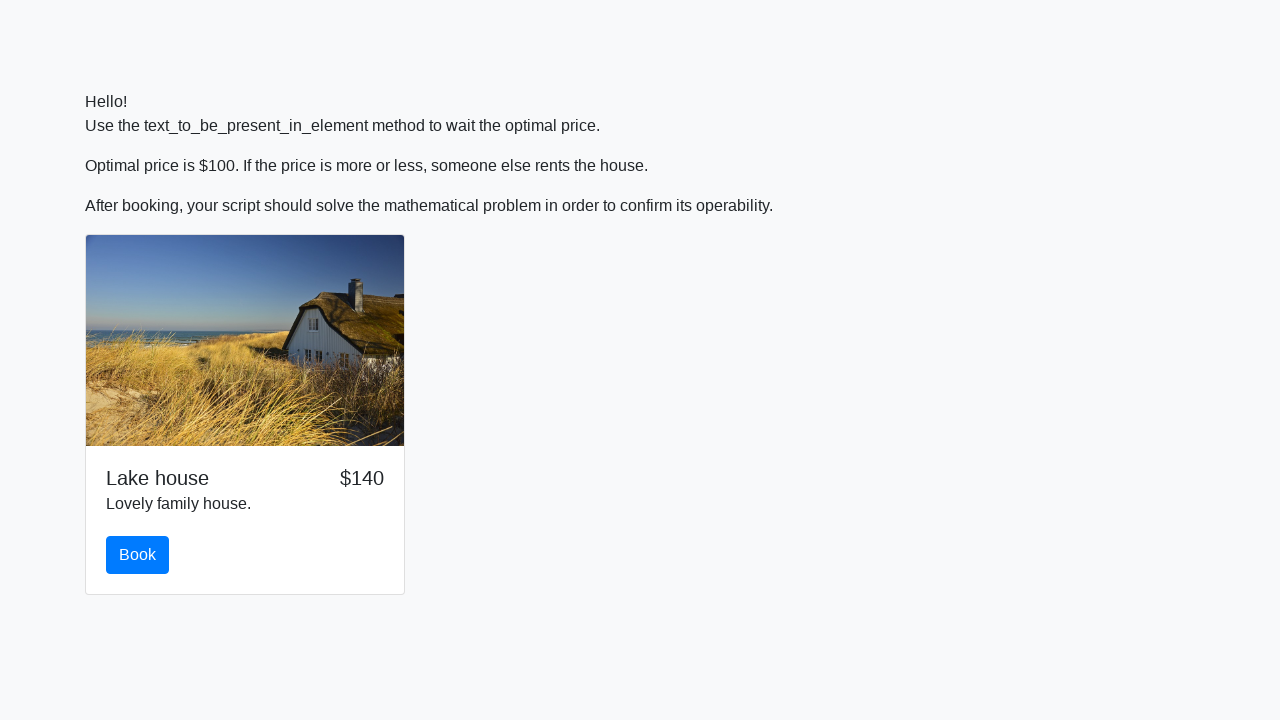